Fills out a Google Form with multiple sections of radio button questions by selecting random options (either 4th or 5th option) for each question, then submits the form.

Starting URL: https://docs.google.com/forms/d/e/1FAIpQLSf9mSE9L6Wyq45rTlYypGEimQpMP3_6ysg7_3UFzWo6l2hjsA/viewform

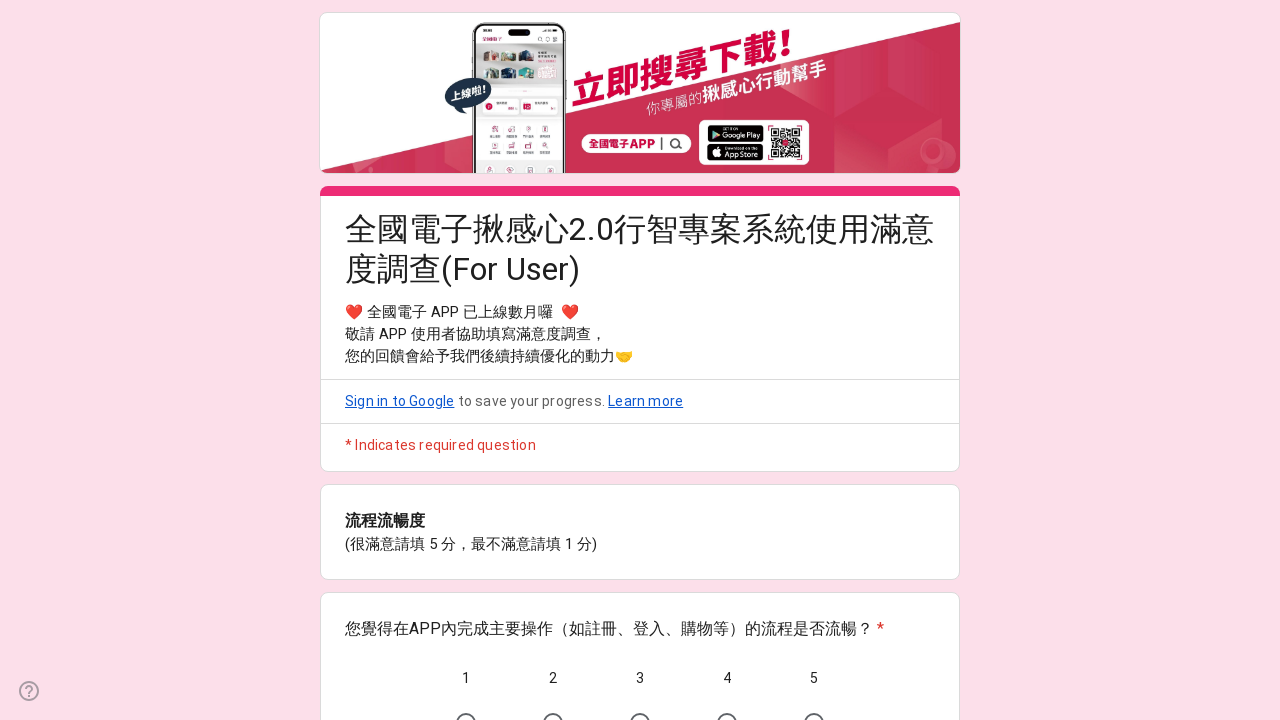

Waited for Google Form to load
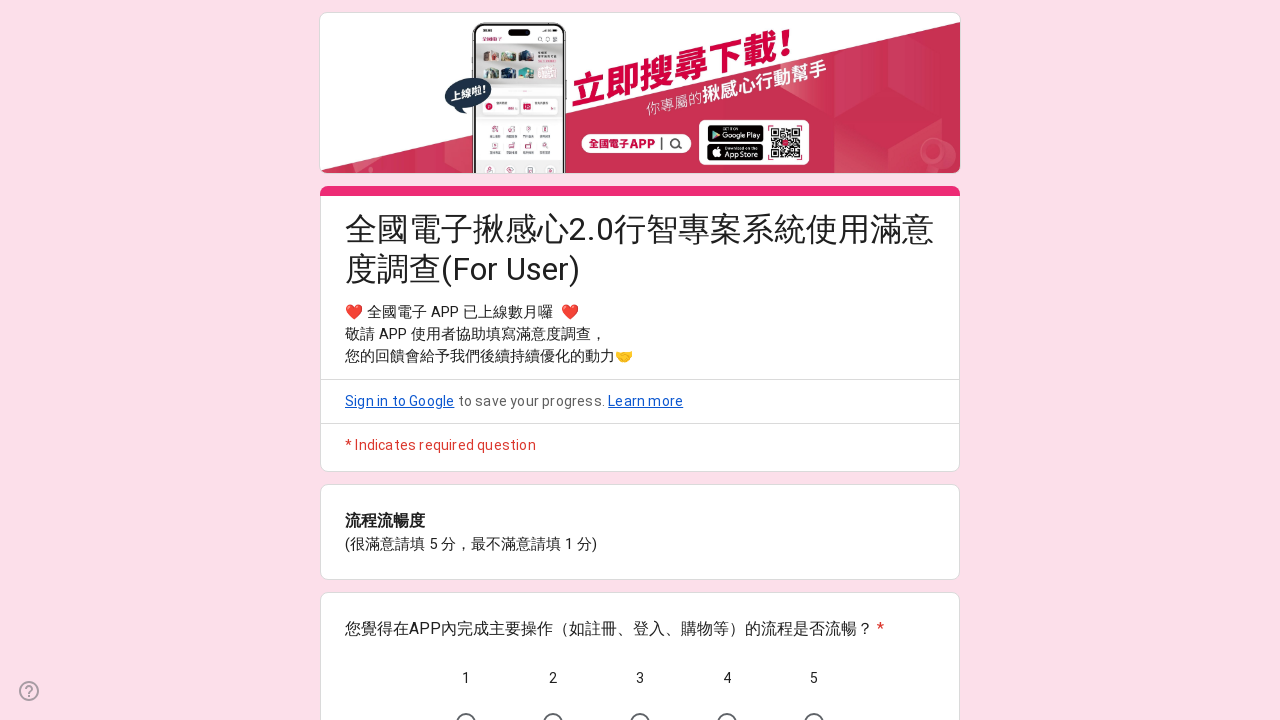

Section 1 - Question 1: Selected random radio button option (4th or 5th) at (814, 700) on //*[@id="mG61Hd"]/div[2]/div/div[2]/div[2]/div/div/div[2]/div/span/div/label[5]/
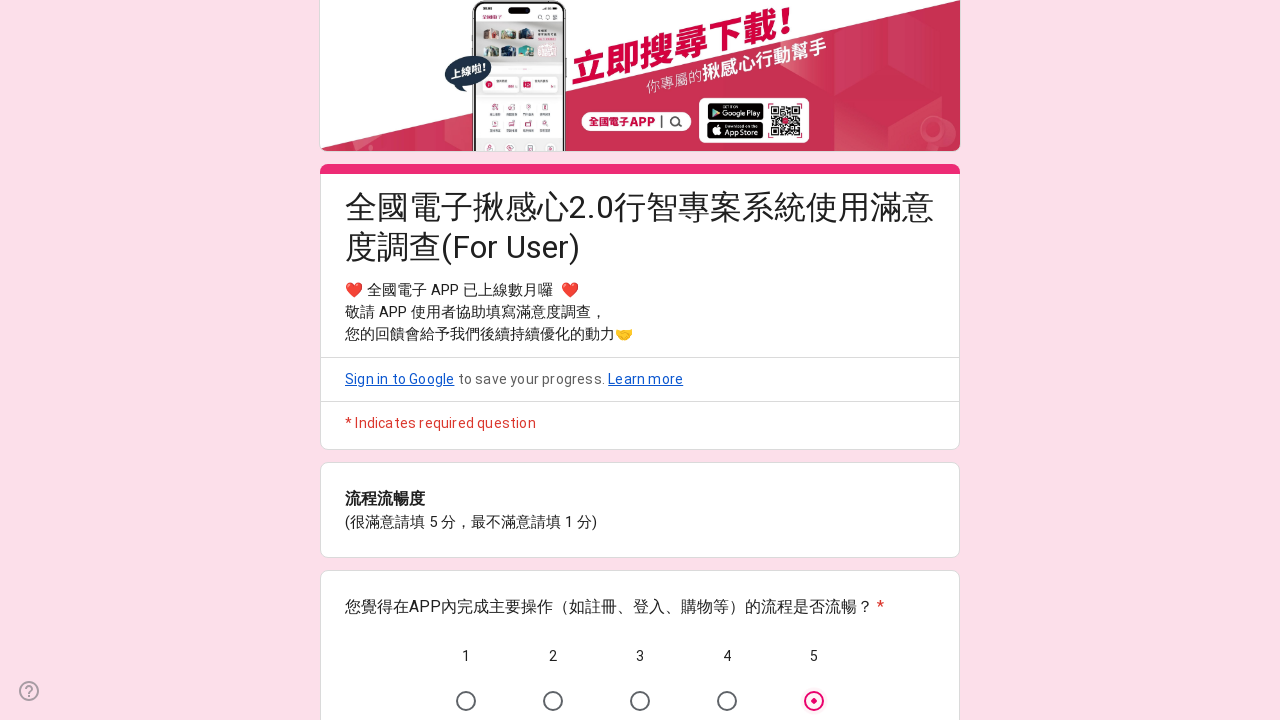

Section 1 - Question 2: Selected random radio button option (4th or 5th) at (727, 361) on //*[@id="mG61Hd"]/div[2]/div/div[2]/div[3]/div/div/div[2]/div/span/div/label[4]/
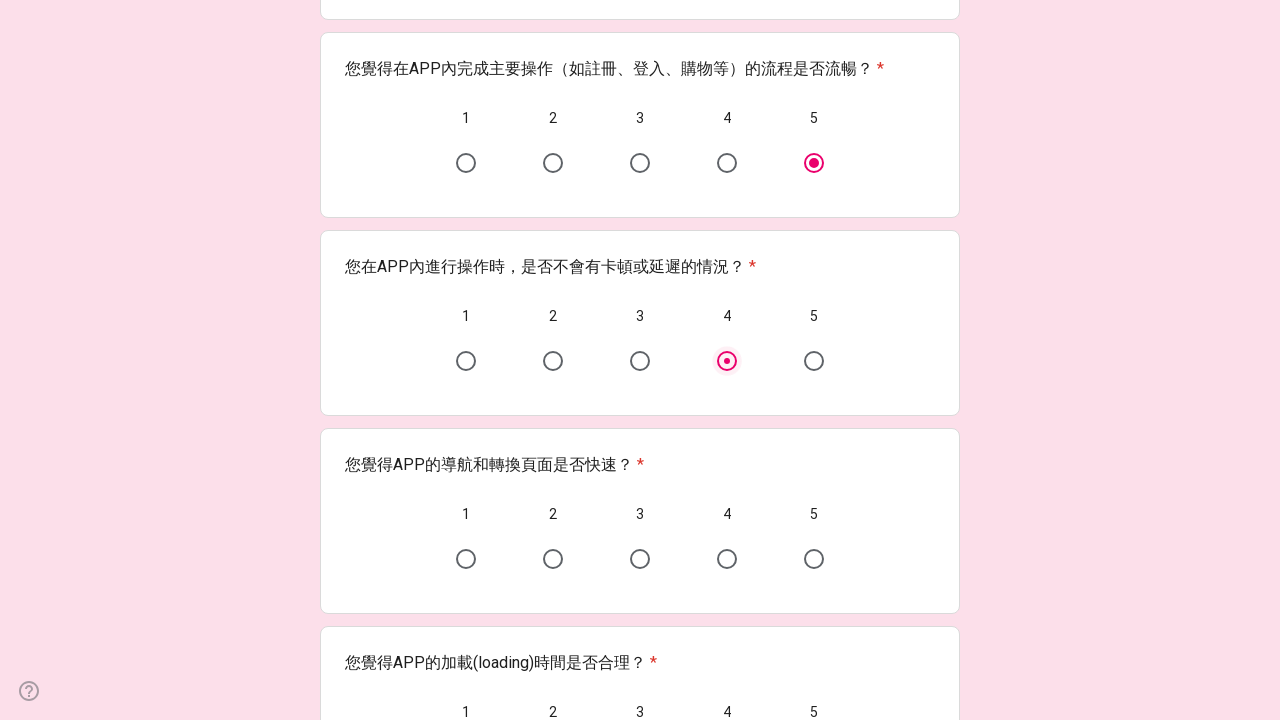

Section 1 - Question 3: Selected random radio button option (4th or 5th) at (814, 559) on //*[@id="mG61Hd"]/div[2]/div/div[2]/div[4]/div/div/div[2]/div/span/div/label[5]/
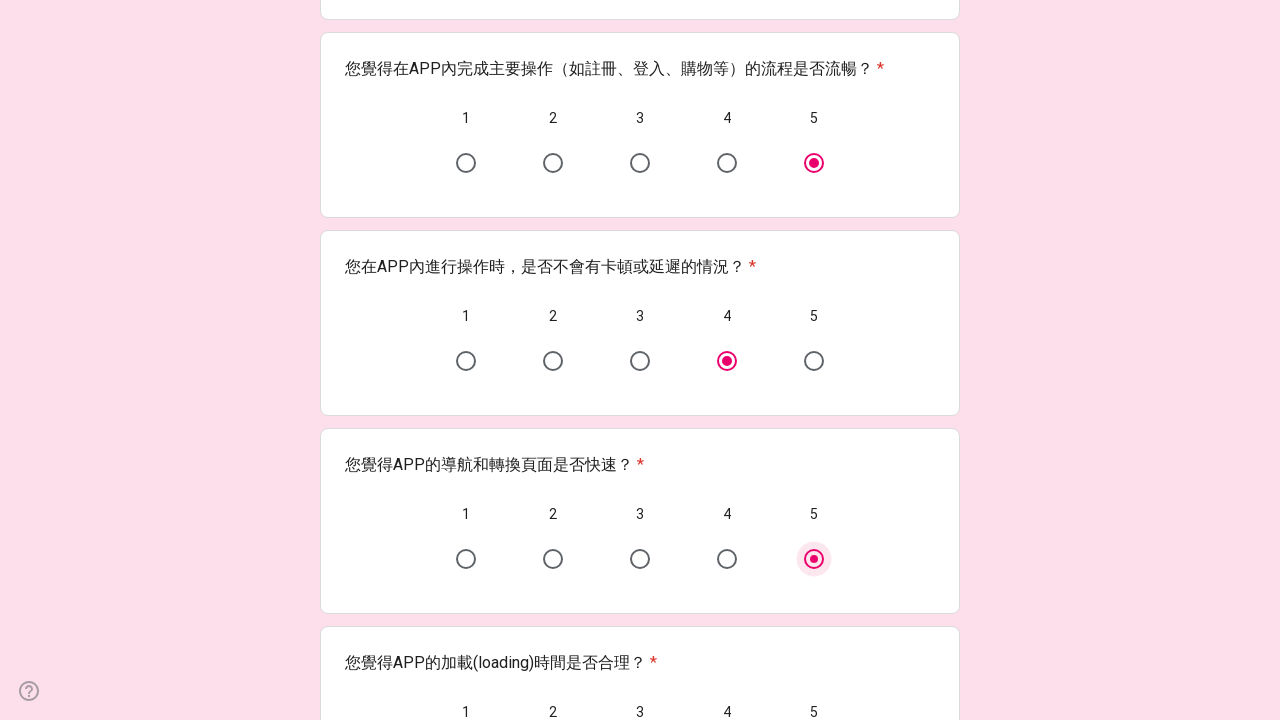

Section 1 - Question 4: Selected random radio button option (4th or 5th) at (814, 361) on //*[@id="mG61Hd"]/div[2]/div/div[2]/div[5]/div/div/div[2]/div/span/div/label[5]/
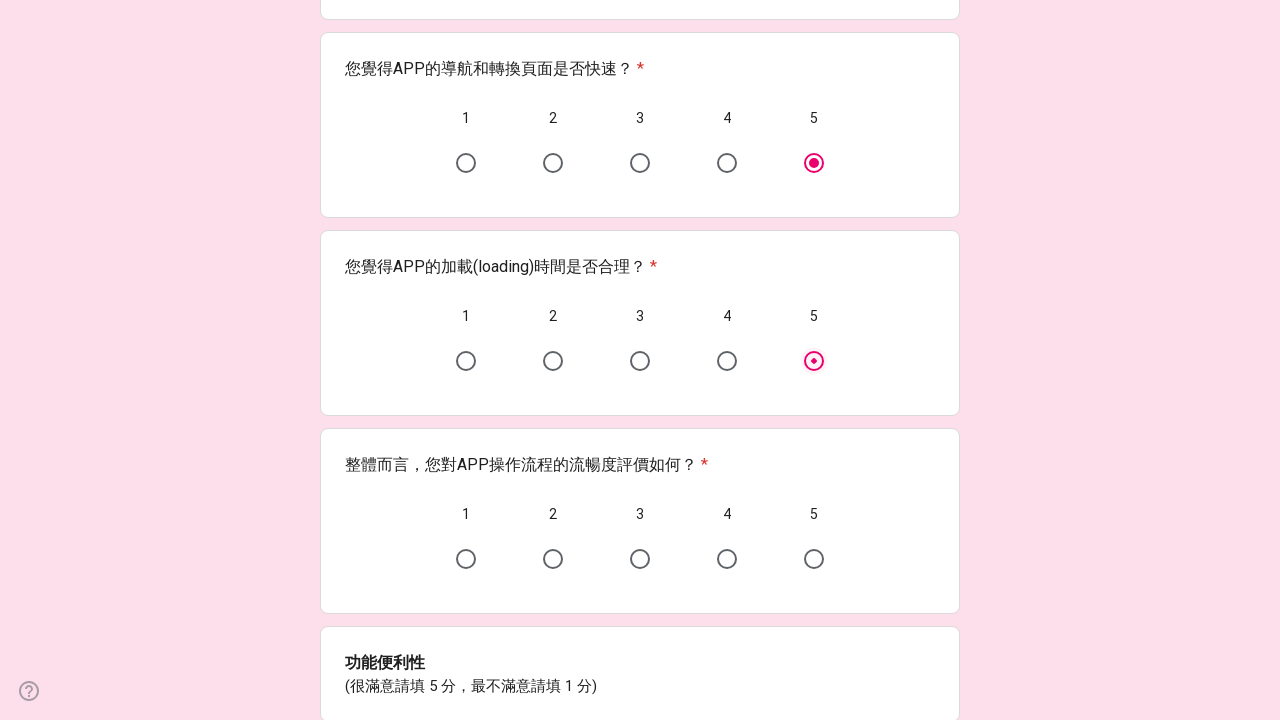

Section 1 - Question 5: Selected random radio button option (4th or 5th) at (727, 559) on //*[@id="mG61Hd"]/div[2]/div/div[2]/div[6]/div/div/div[2]/div/span/div/label[4]/
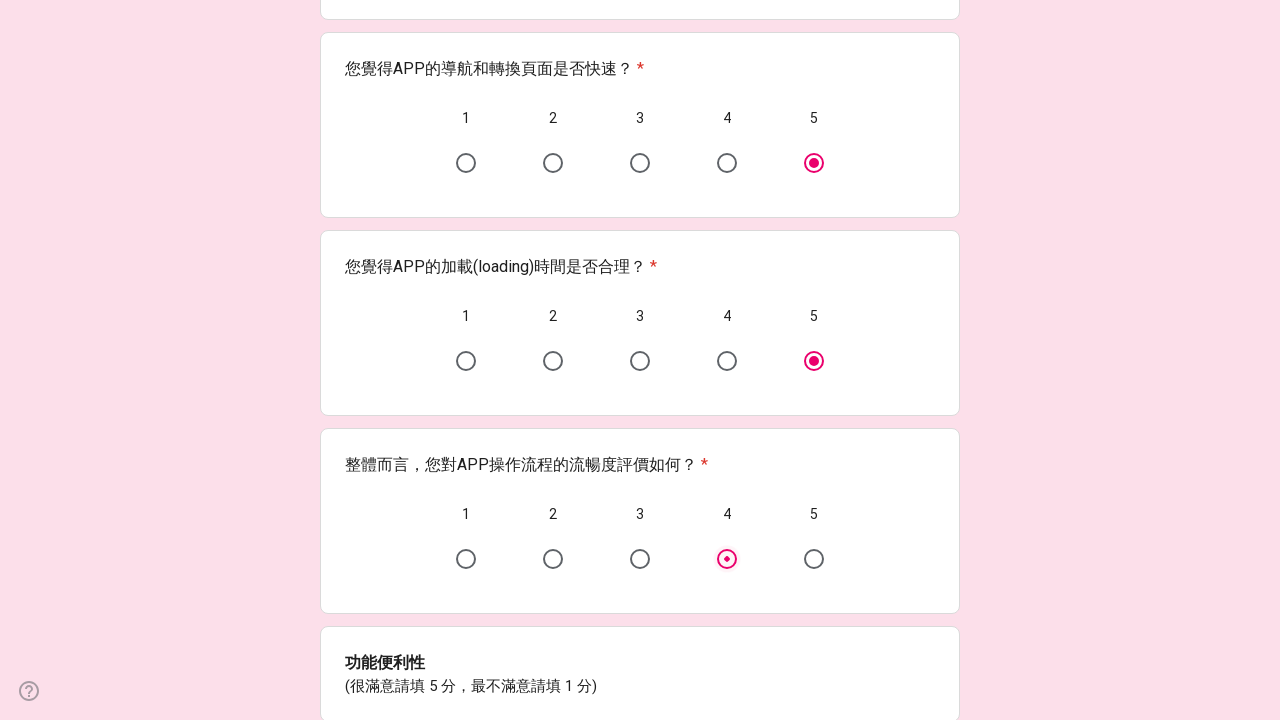

Section 2 - Question 1: Selected random radio button option (4th or 5th) at (814, 361) on //*[@id="mG61Hd"]/div[2]/div/div[2]/div[8]/div/div/div[2]/div/span/div/label[5]/
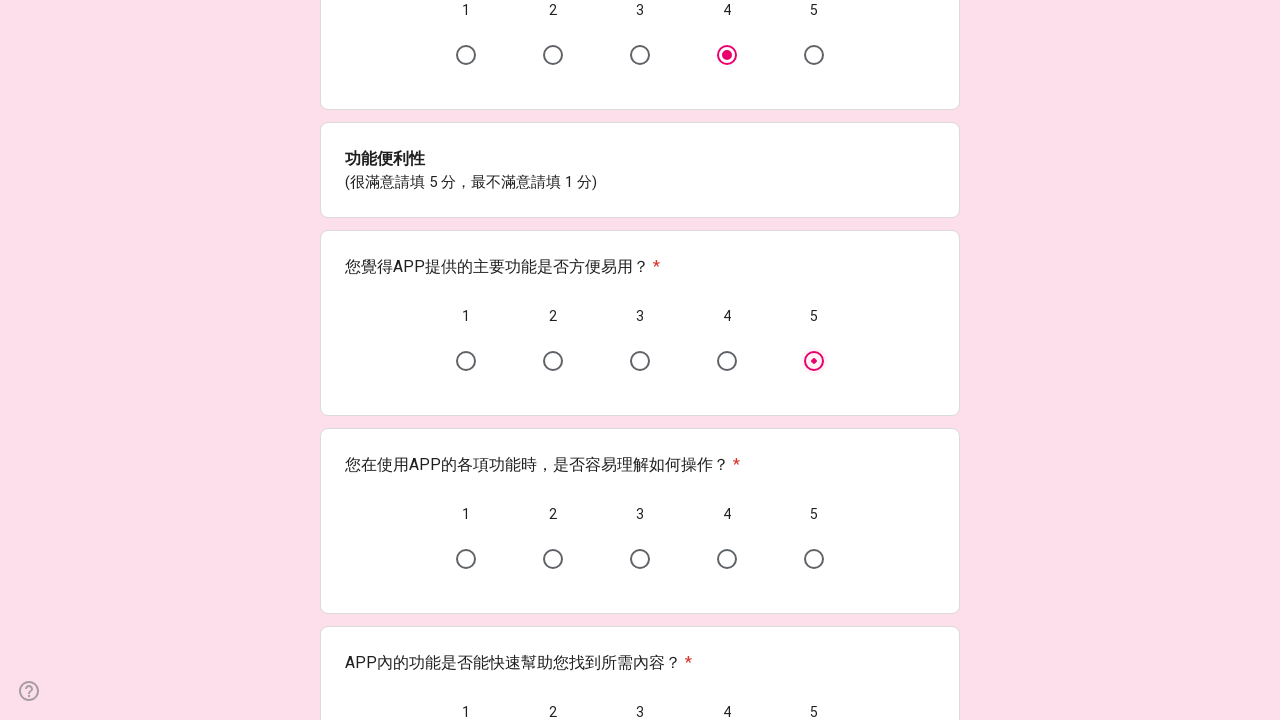

Section 2 - Question 2: Selected random radio button option (4th or 5th) at (814, 559) on //*[@id="mG61Hd"]/div[2]/div/div[2]/div[9]/div/div/div[2]/div/span/div/label[5]/
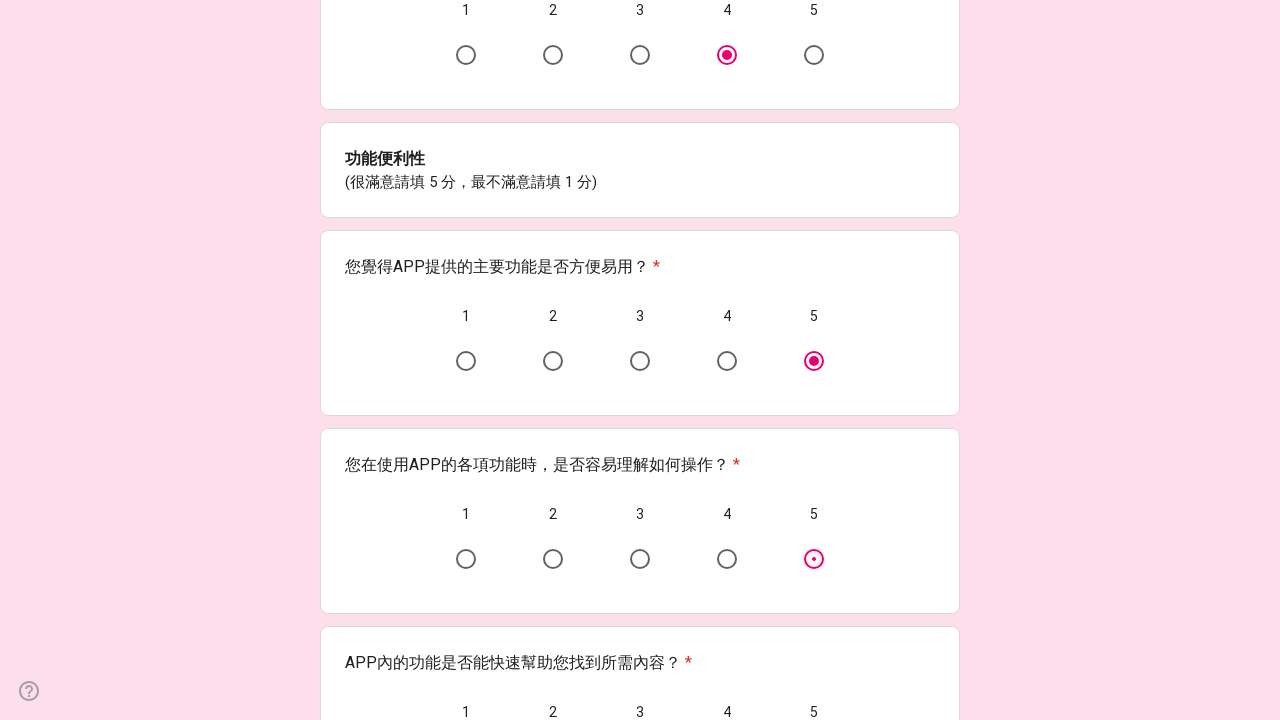

Section 2 - Question 3: Selected random radio button option (4th or 5th) at (814, 361) on //*[@id="mG61Hd"]/div[2]/div/div[2]/div[10]/div/div/div[2]/div/span/div/label[5]
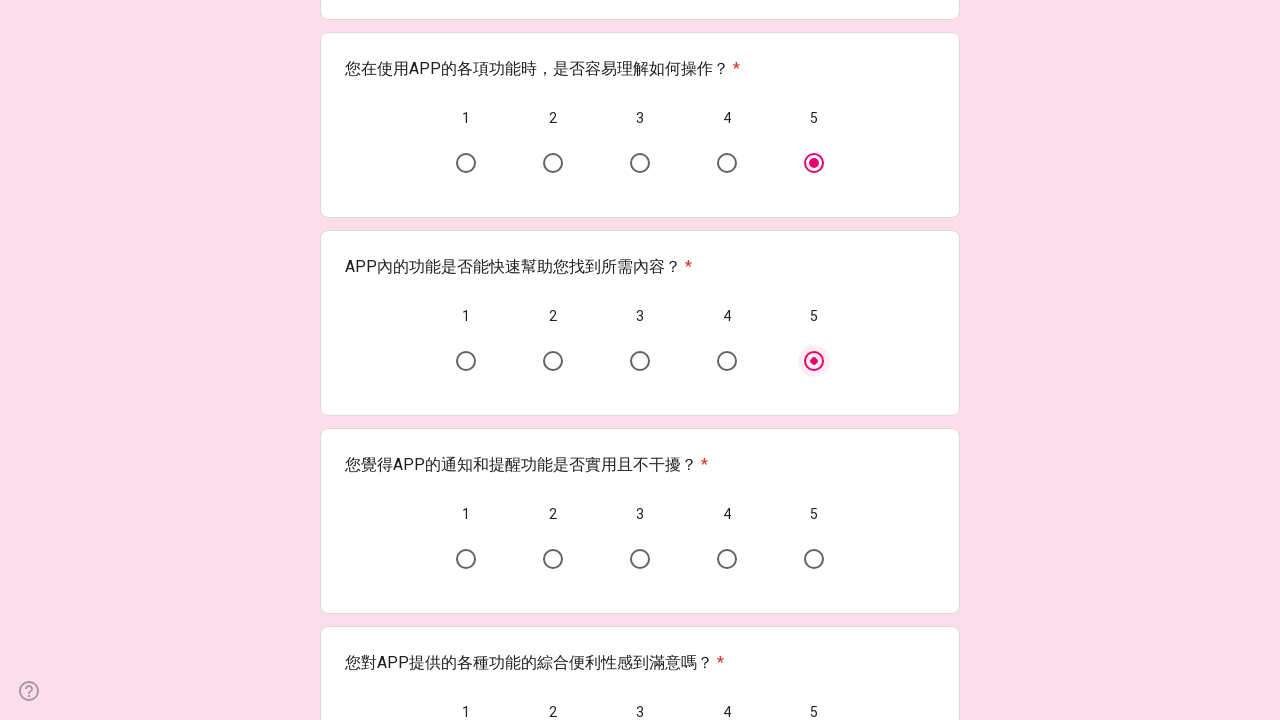

Section 2 - Question 4: Selected random radio button option (4th or 5th) at (814, 559) on //*[@id="mG61Hd"]/div[2]/div/div[2]/div[11]/div/div/div[2]/div/span/div/label[5]
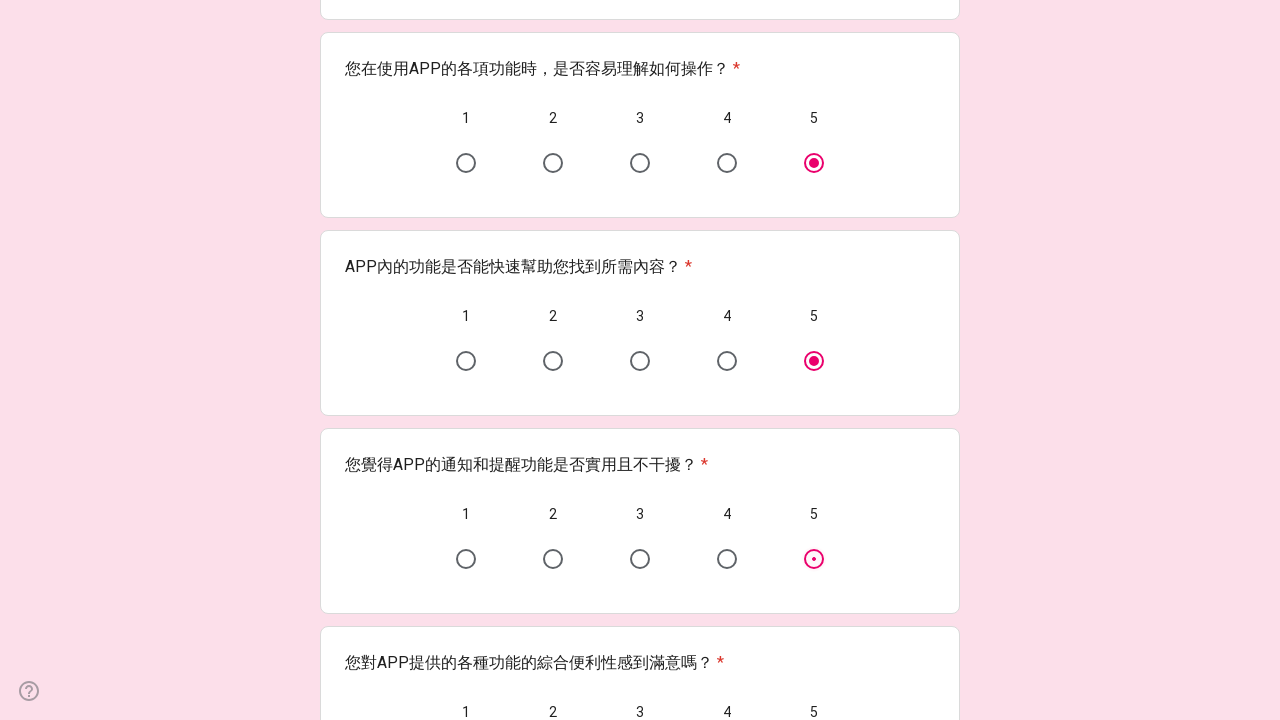

Section 2 - Question 5: Selected random radio button option (4th or 5th) at (814, 361) on //*[@id="mG61Hd"]/div[2]/div/div[2]/div[12]/div/div/div[2]/div/span/div/label[5]
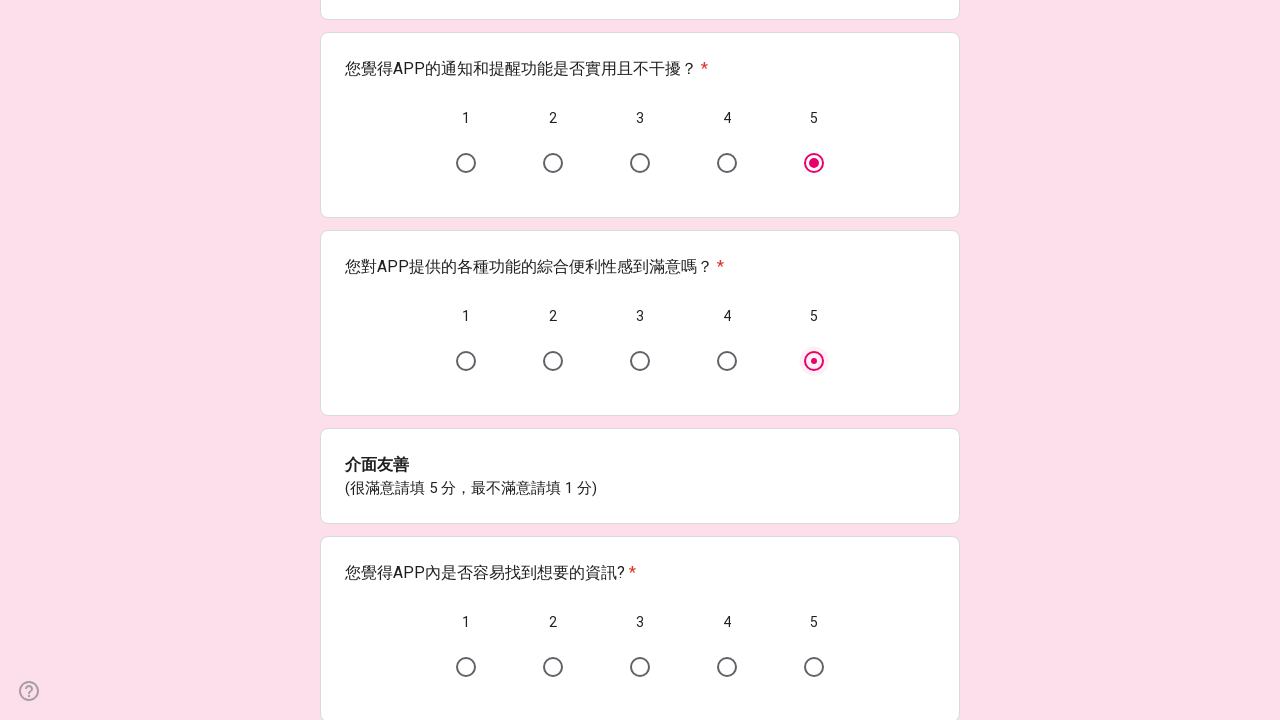

Section 3 - Question 1: Selected random radio button option (4th or 5th) at (727, 667) on //*[@id="mG61Hd"]/div[2]/div/div[2]/div[14]/div/div/div[2]/div/span/div/label[4]
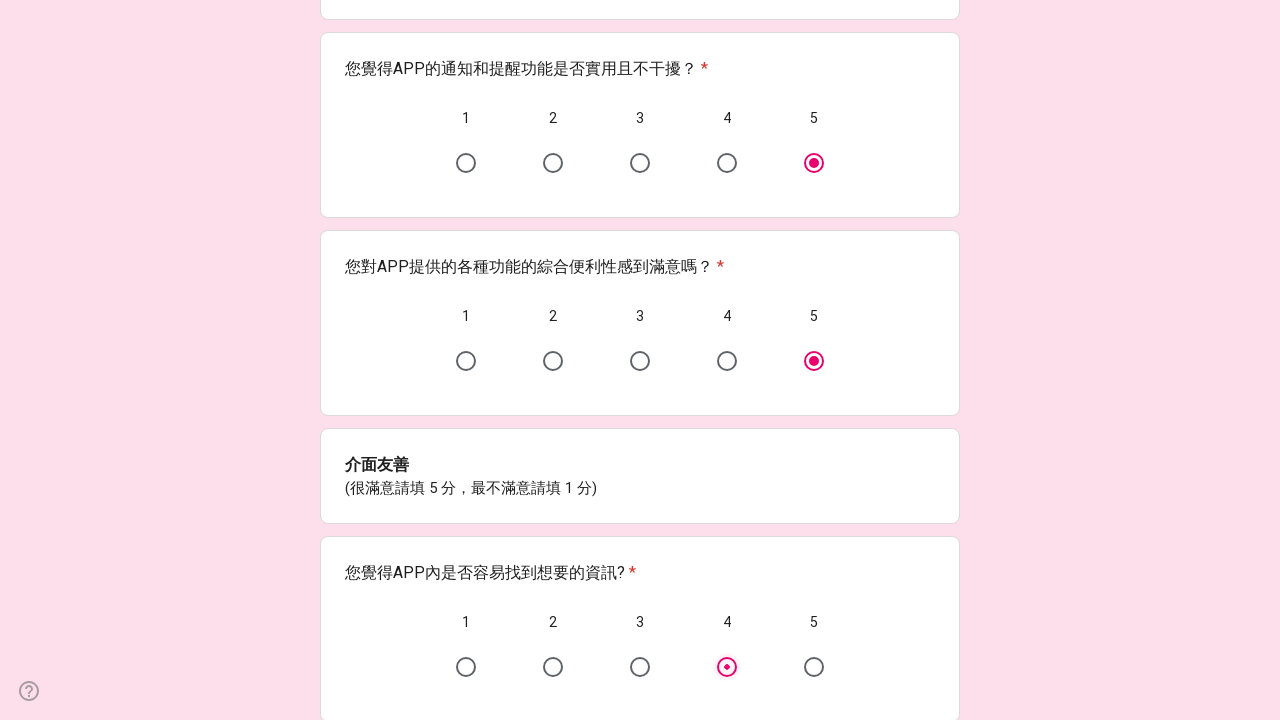

Section 3 - Question 2: Selected random radio button option (4th or 5th) at (727, 361) on //*[@id="mG61Hd"]/div[2]/div/div[2]/div[15]/div/div/div[2]/div/span/div/label[4]
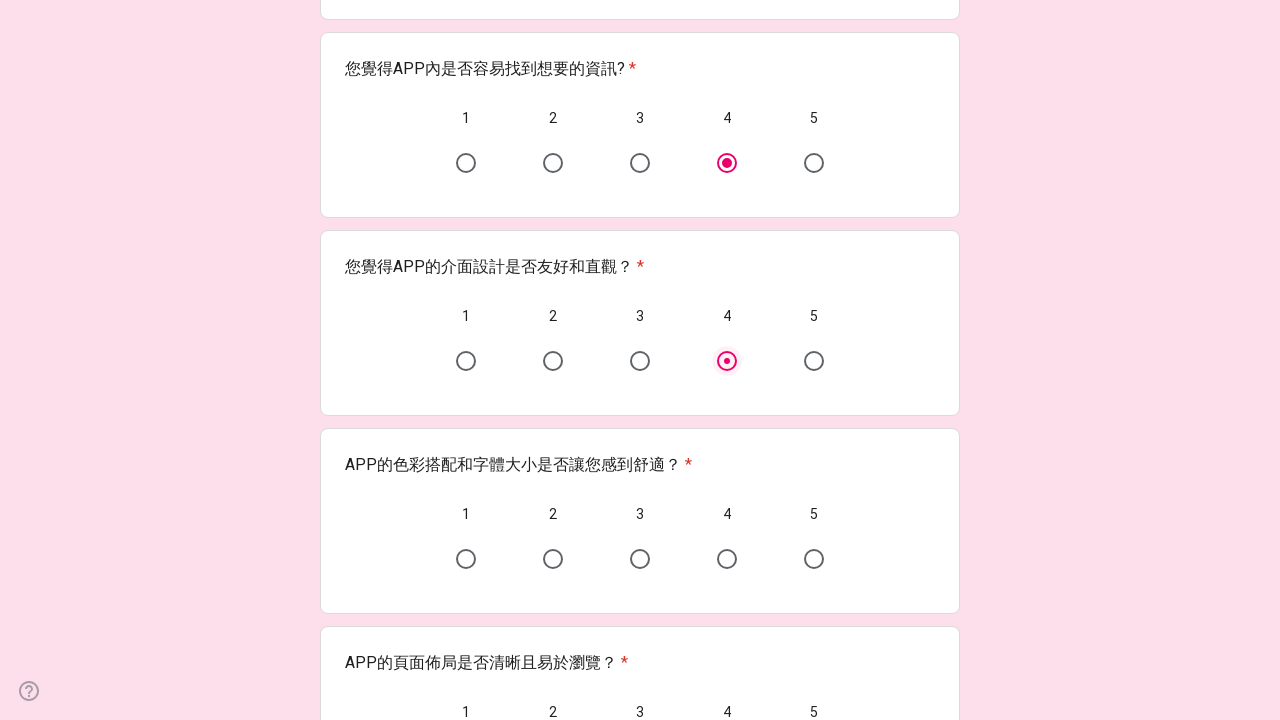

Section 3 - Question 3: Selected random radio button option (4th or 5th) at (727, 559) on //*[@id="mG61Hd"]/div[2]/div/div[2]/div[16]/div/div/div[2]/div/span/div/label[4]
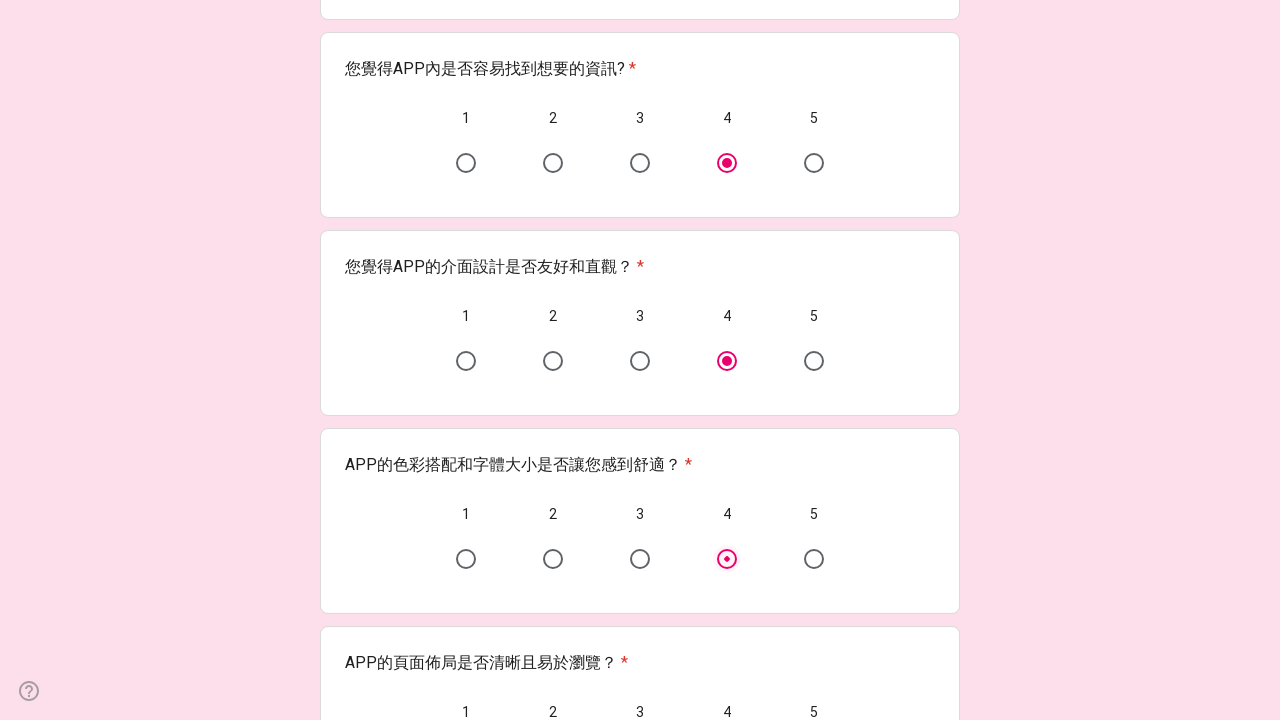

Section 3 - Question 4: Selected random radio button option (4th or 5th) at (727, 361) on //*[@id="mG61Hd"]/div[2]/div/div[2]/div[17]/div/div/div[2]/div/span/div/label[4]
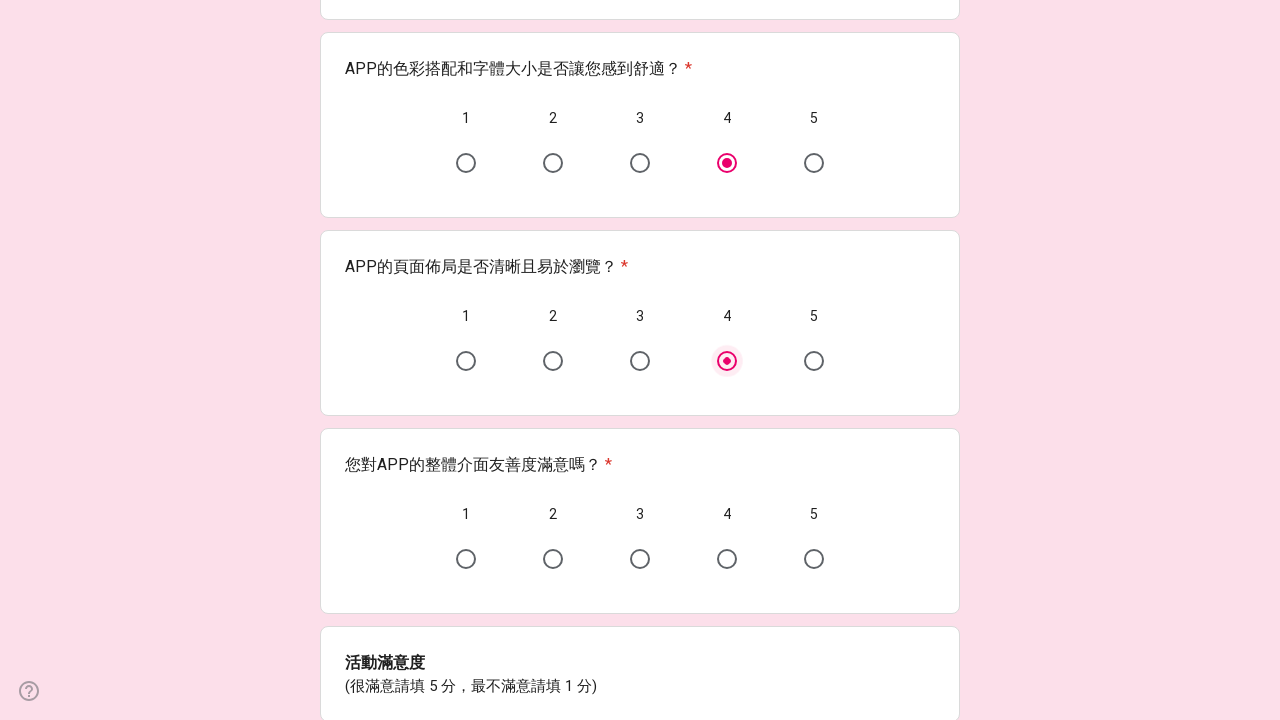

Section 3 - Question 5: Selected random radio button option (4th or 5th) at (727, 559) on //*[@id="mG61Hd"]/div[2]/div/div[2]/div[18]/div/div/div[2]/div/span/div/label[4]
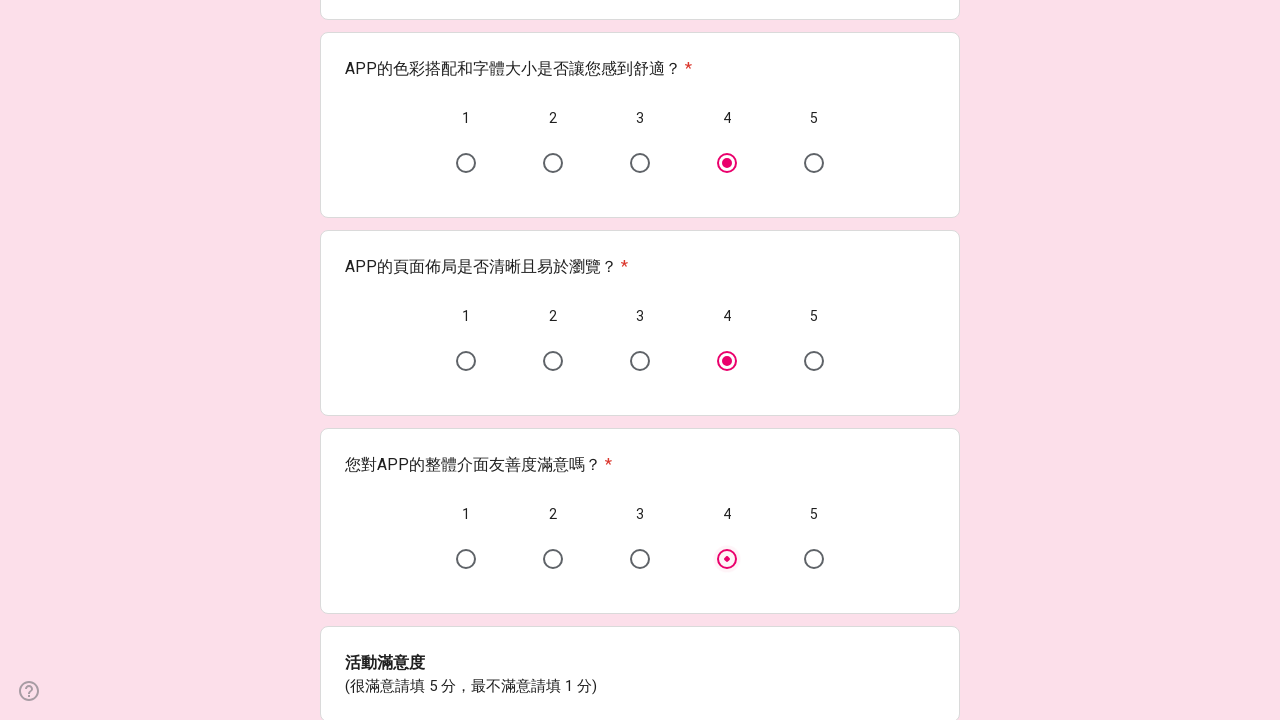

Section 4 - Question 1: Selected random radio button option (4th or 5th) at (814, 361) on //*[@id="mG61Hd"]/div[2]/div/div[2]/div[20]/div/div/div[2]/div/span/div/label[5]
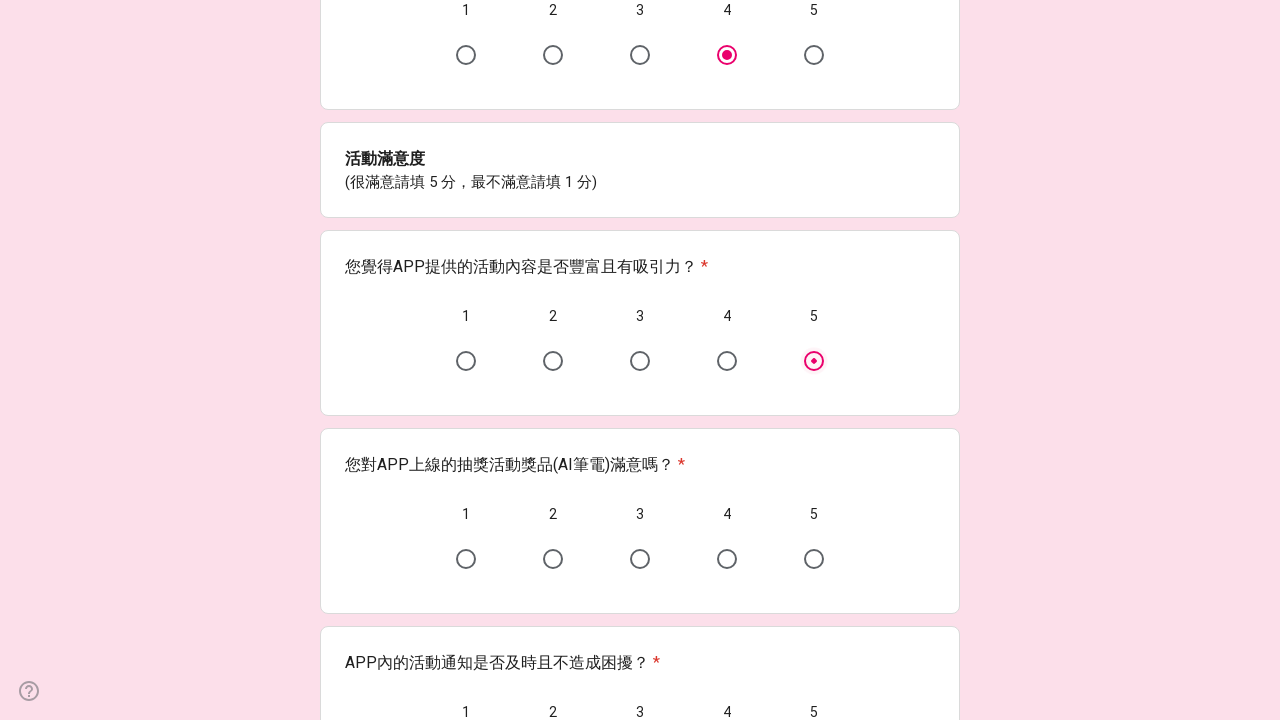

Section 4 - Question 2: Selected random radio button option (4th or 5th) at (727, 559) on //*[@id="mG61Hd"]/div[2]/div/div[2]/div[21]/div/div/div[2]/div/span/div/label[4]
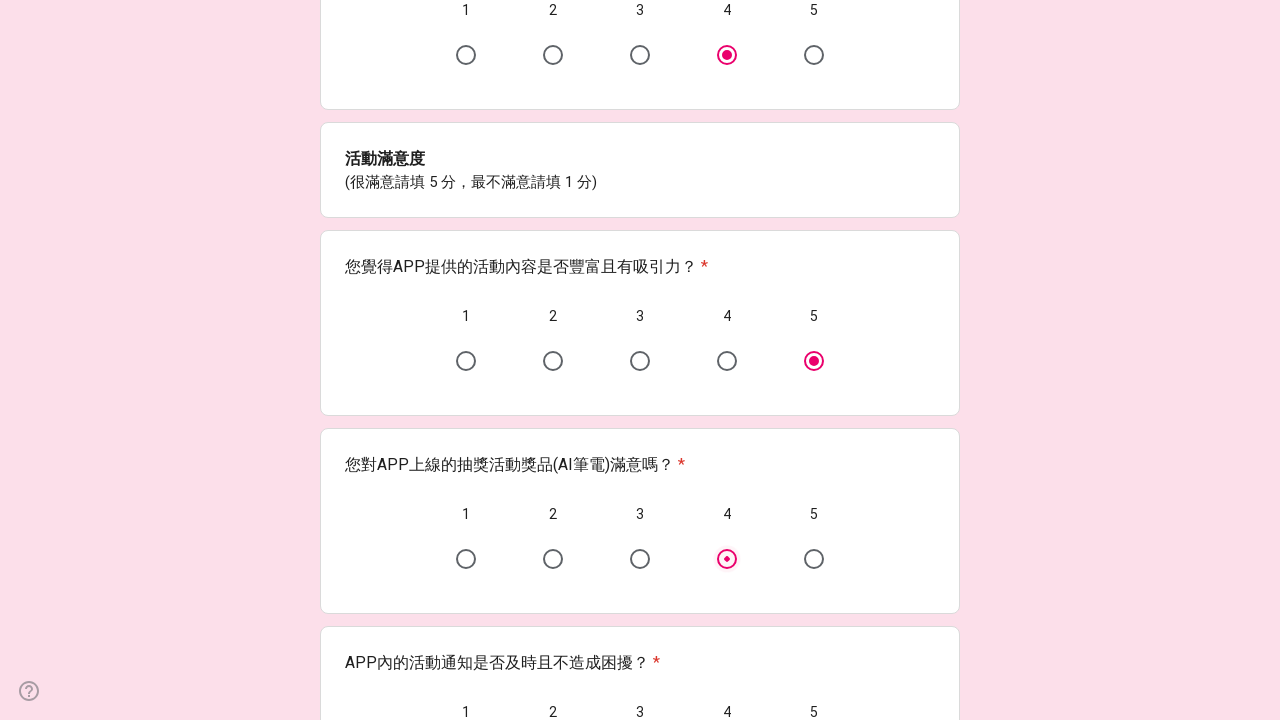

Section 4 - Question 3: Selected random radio button option (4th or 5th) at (814, 361) on //*[@id="mG61Hd"]/div[2]/div/div[2]/div[22]/div/div/div[2]/div/span/div/label[5]
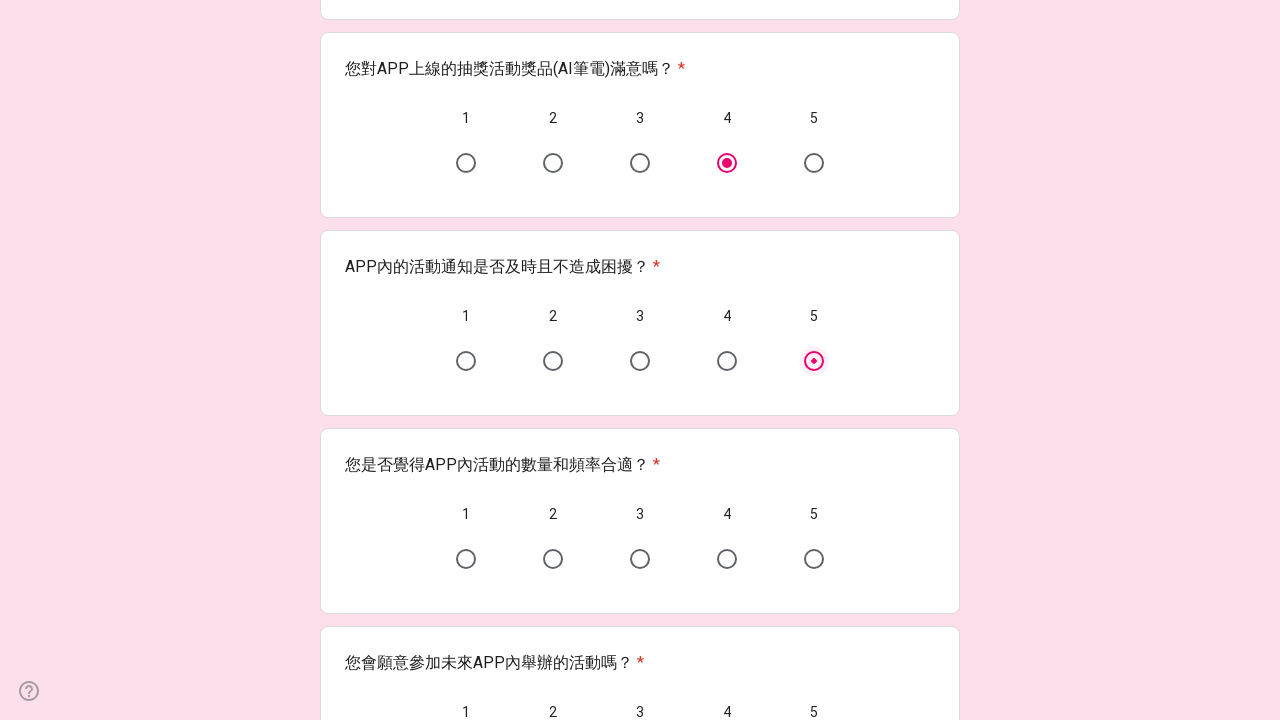

Section 4 - Question 4: Selected random radio button option (4th or 5th) at (727, 559) on //*[@id="mG61Hd"]/div[2]/div/div[2]/div[23]/div/div/div[2]/div/span/div/label[4]
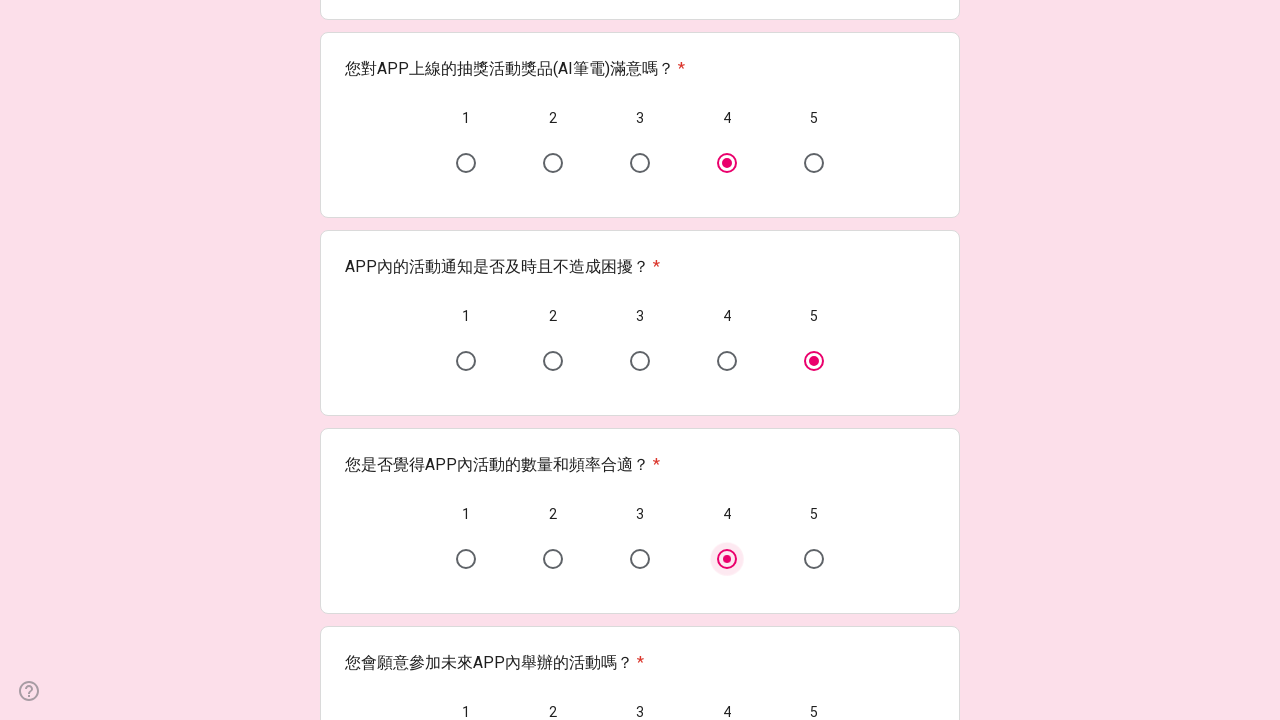

Section 4 - Question 5: Selected random radio button option (4th or 5th) at (814, 471) on //*[@id="mG61Hd"]/div[2]/div/div[2]/div[24]/div/div/div[2]/div/span/div/label[5]
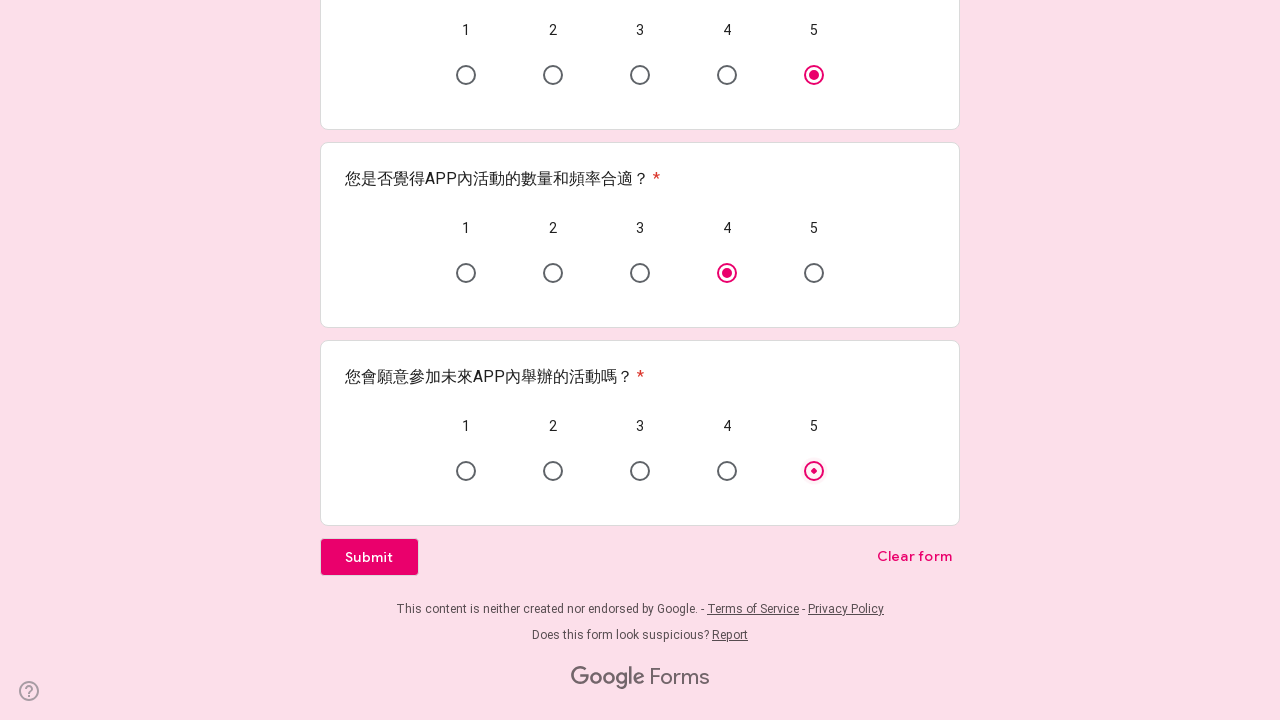

Clicked submit button to submit the form at (369, 557) on xpath=//*[@id="mG61Hd"]/div[2]/div/div[3]/div/div[1]/div
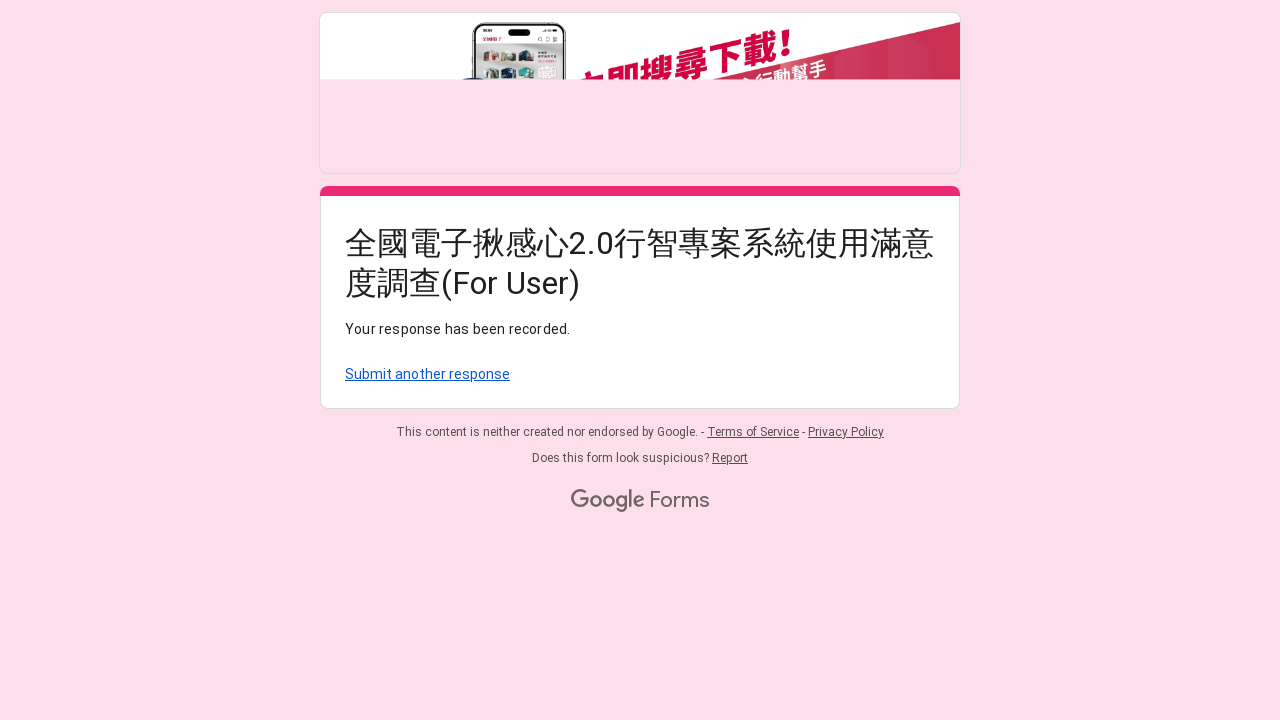

Waited 3 seconds for form submission to complete
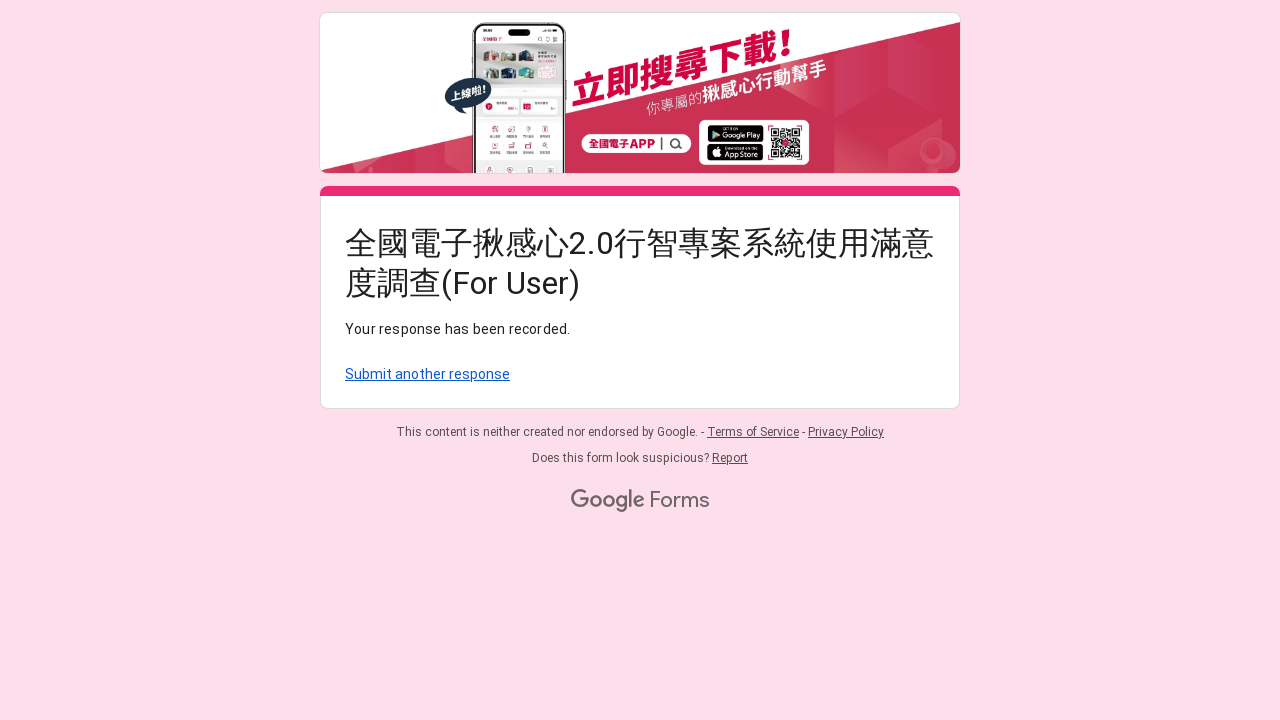

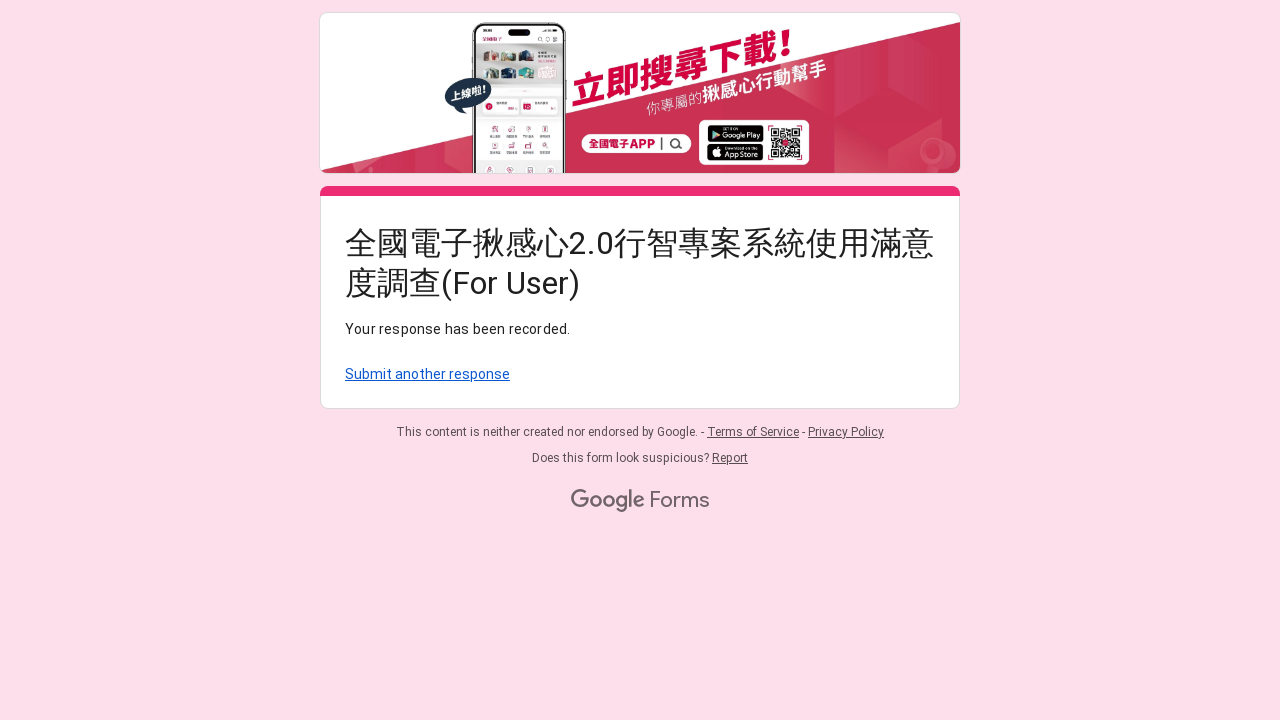